Calculates the sum of two numbers displayed on the page, selects the result from a dropdown menu, and submits the form

Starting URL: http://suninjuly.github.io/selects2.html

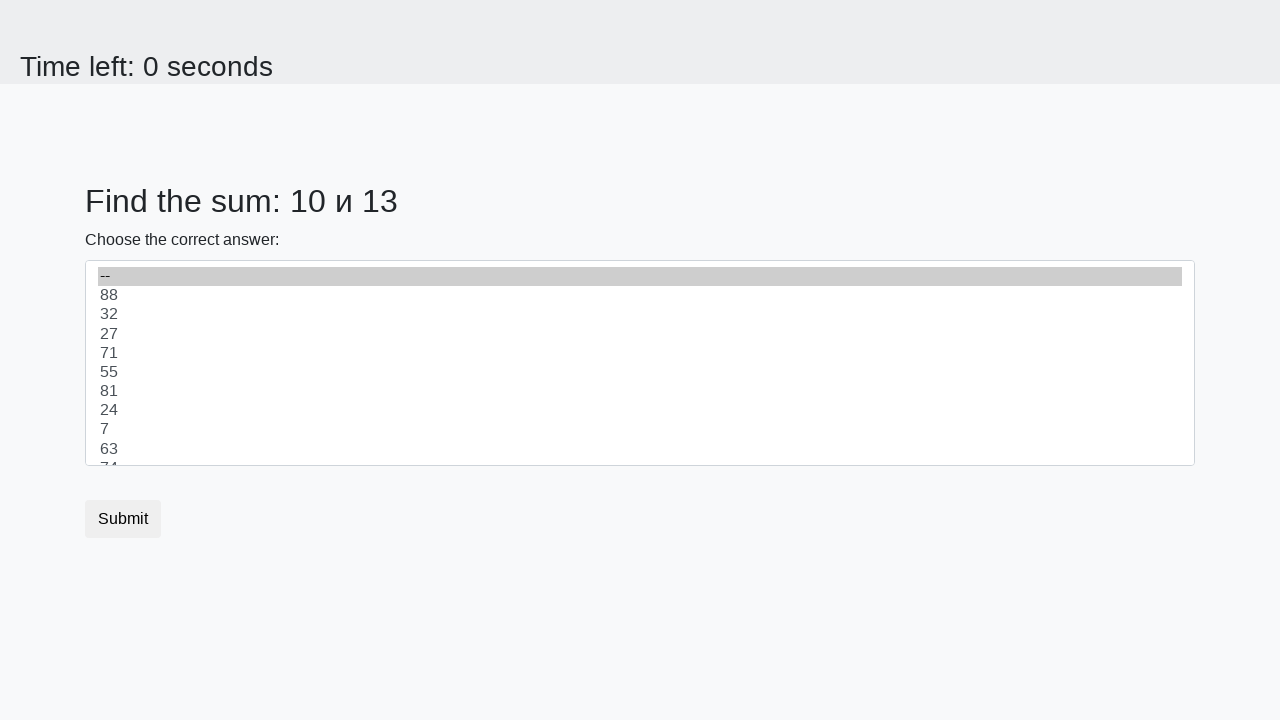

Retrieved first number from page
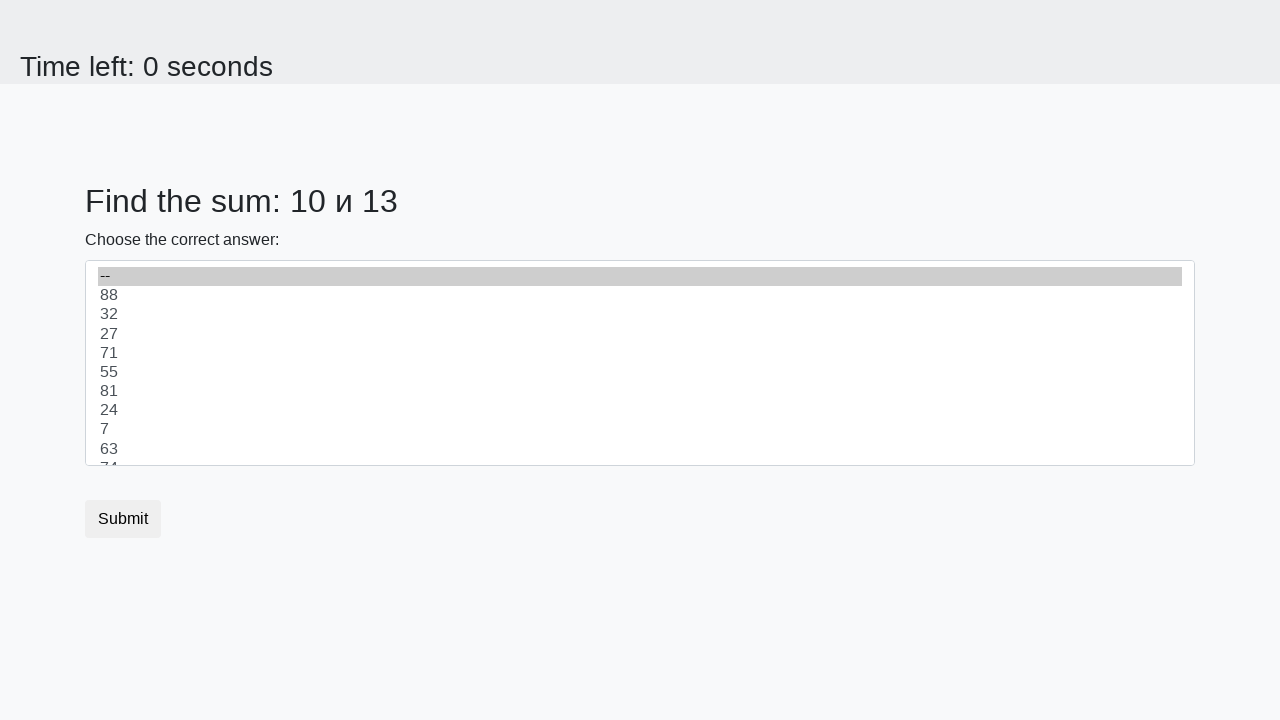

Retrieved second number from page
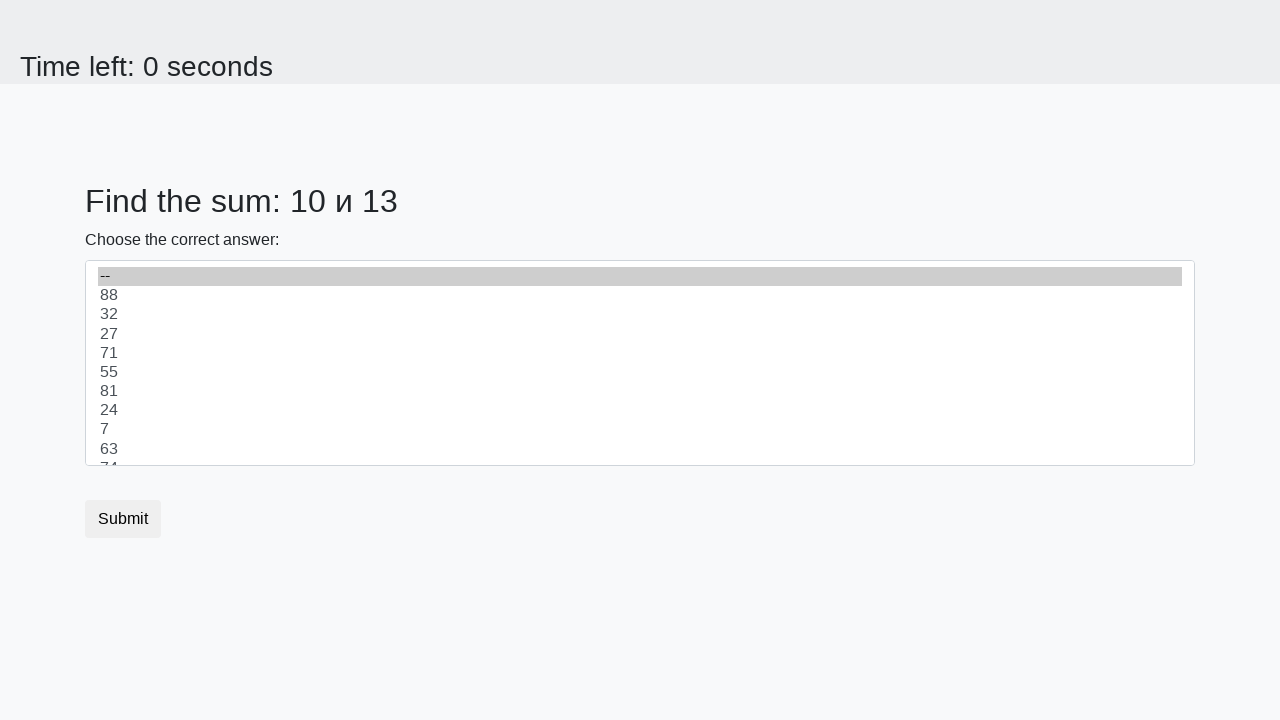

Calculated sum of 10 and 13 = 23
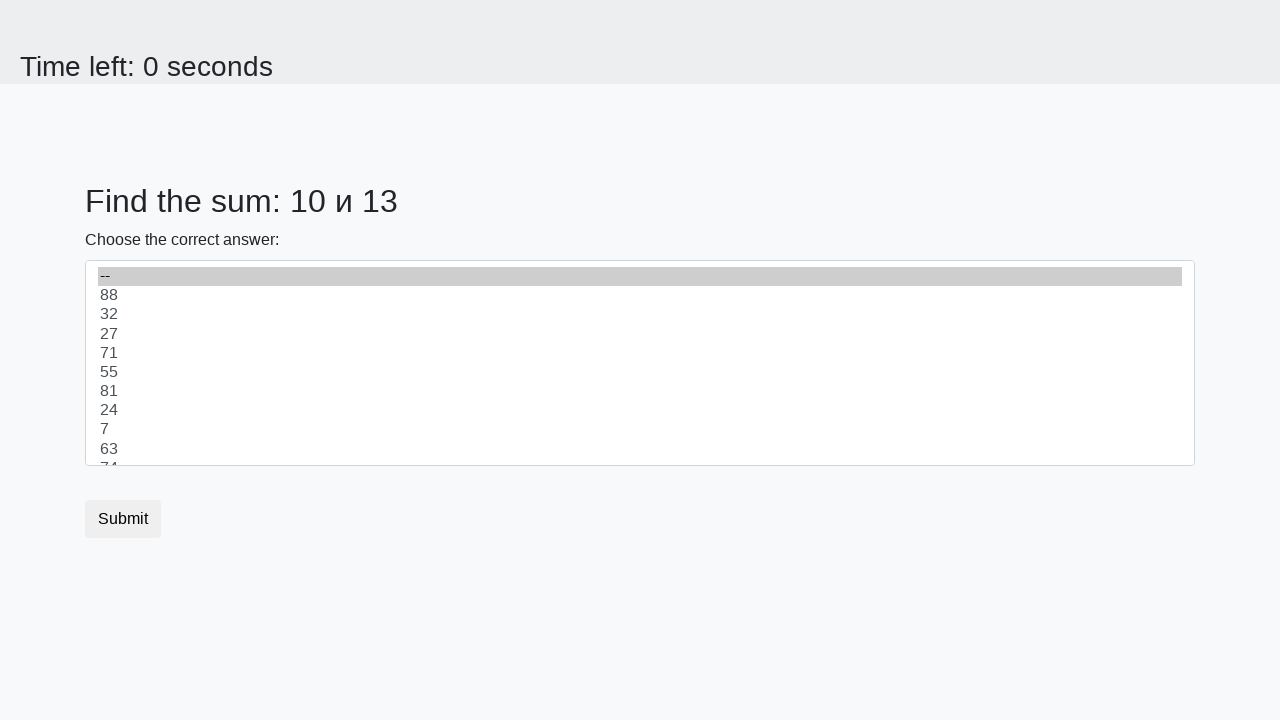

Selected calculated sum 23 from dropdown menu on select
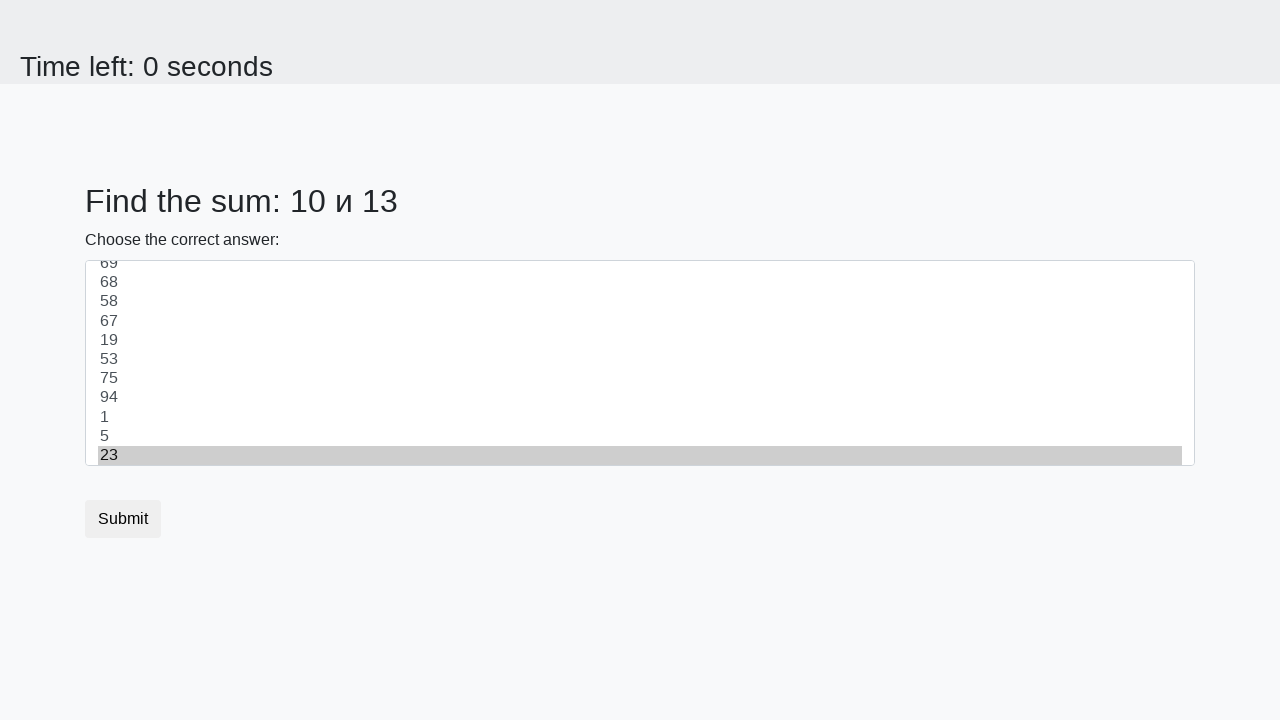

Clicked submit button to submit form at (123, 519) on .btn
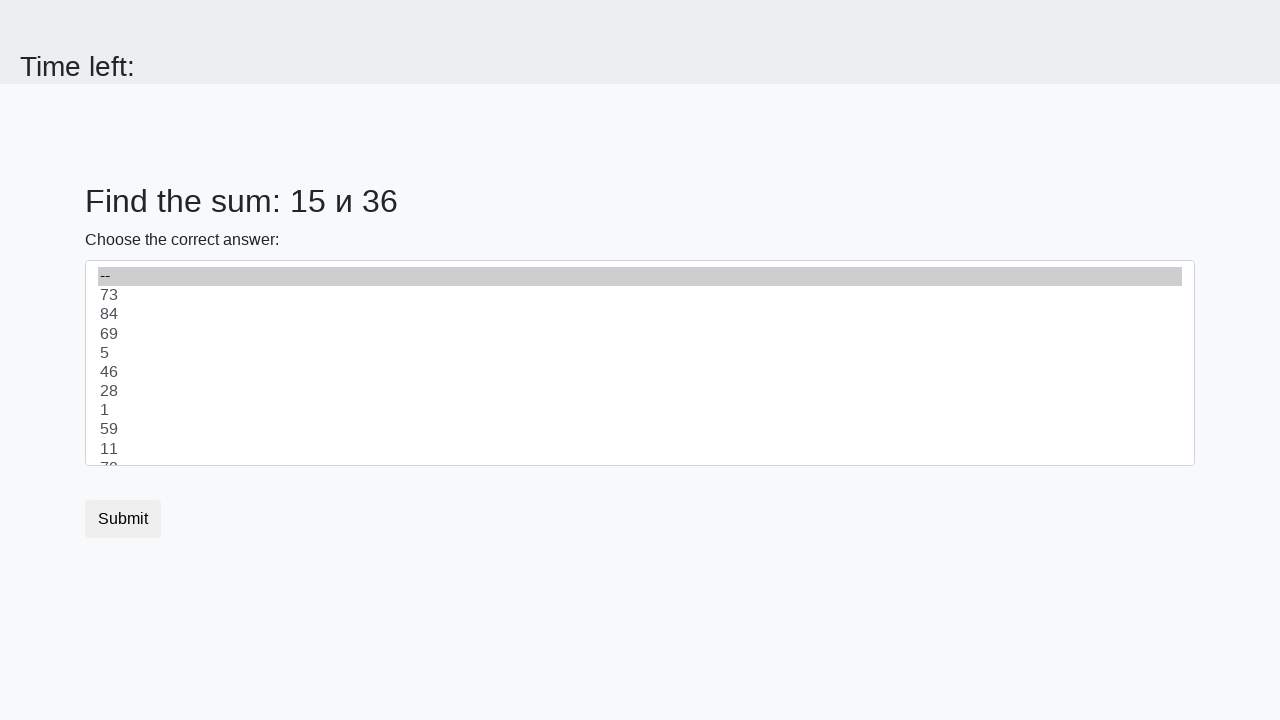

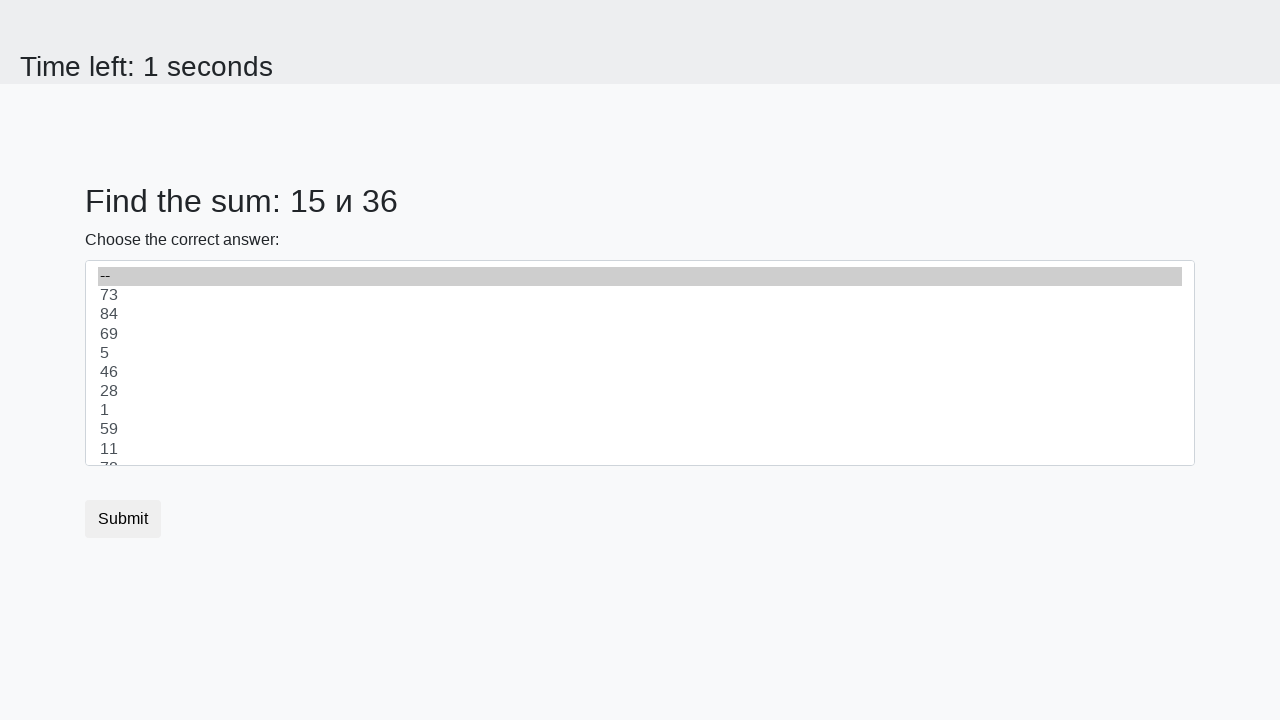